Tests the bank manager functionality in a demo banking application by navigating to the customers section and deleting multiple customer records (Hermoine, Harry, Ron, Albus, and Neville) one by one.

Starting URL: https://www.globalsqa.com/angularJs-protractor/BankingProject/#/login

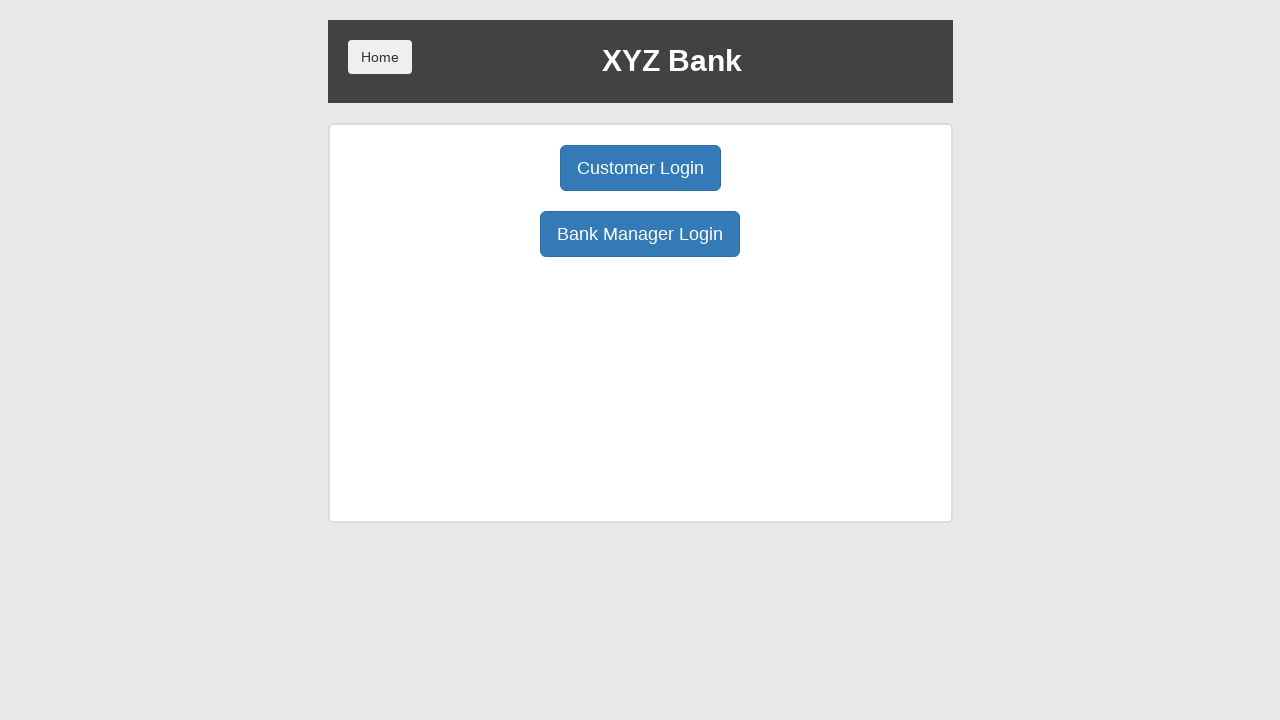

Clicked Bank Manager Login button at (640, 234) on button[ng-click='manager()']
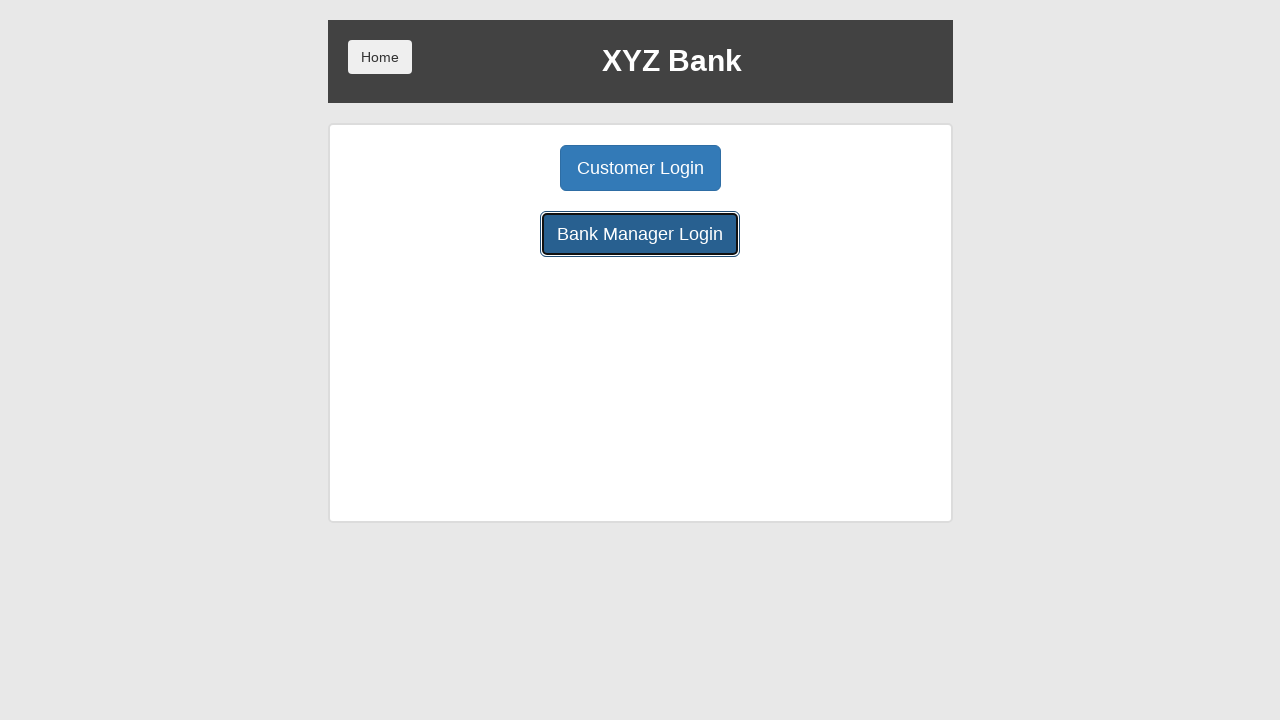

Manager page loaded with Customers tab visible
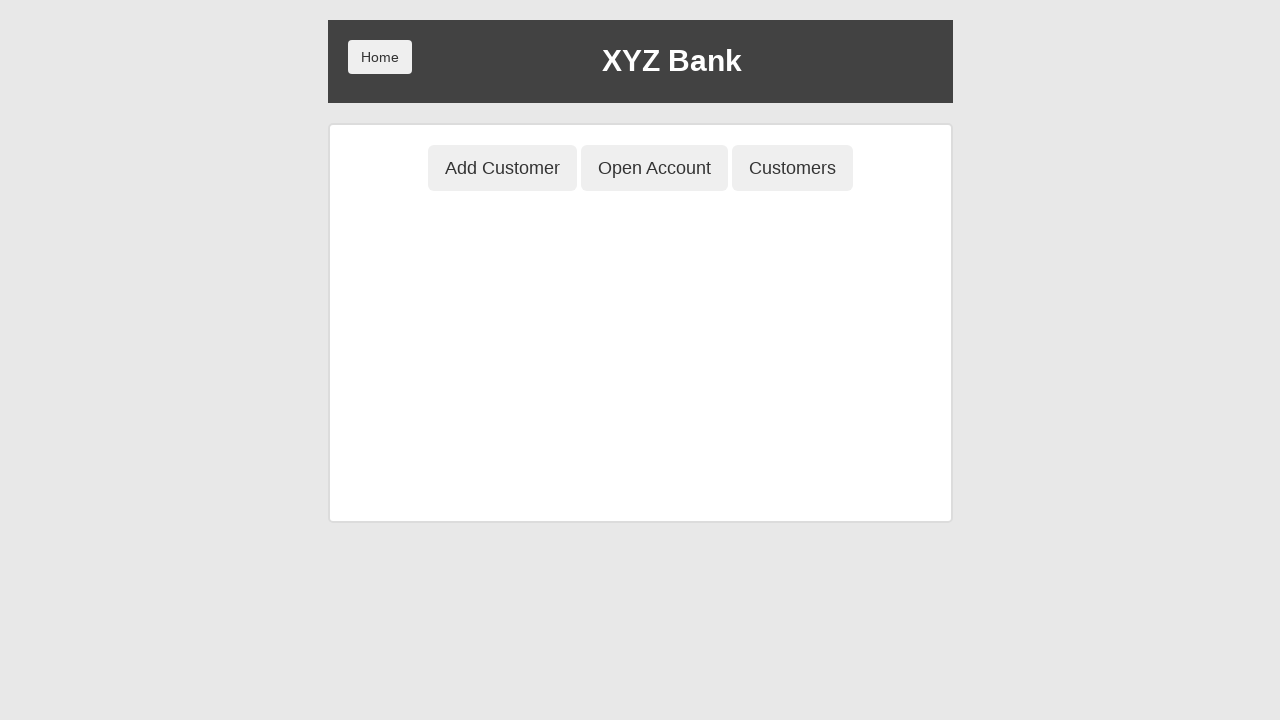

Clicked on Customers tab at (792, 168) on .btn.btn-lg.tab[ng-class='btnClass3']
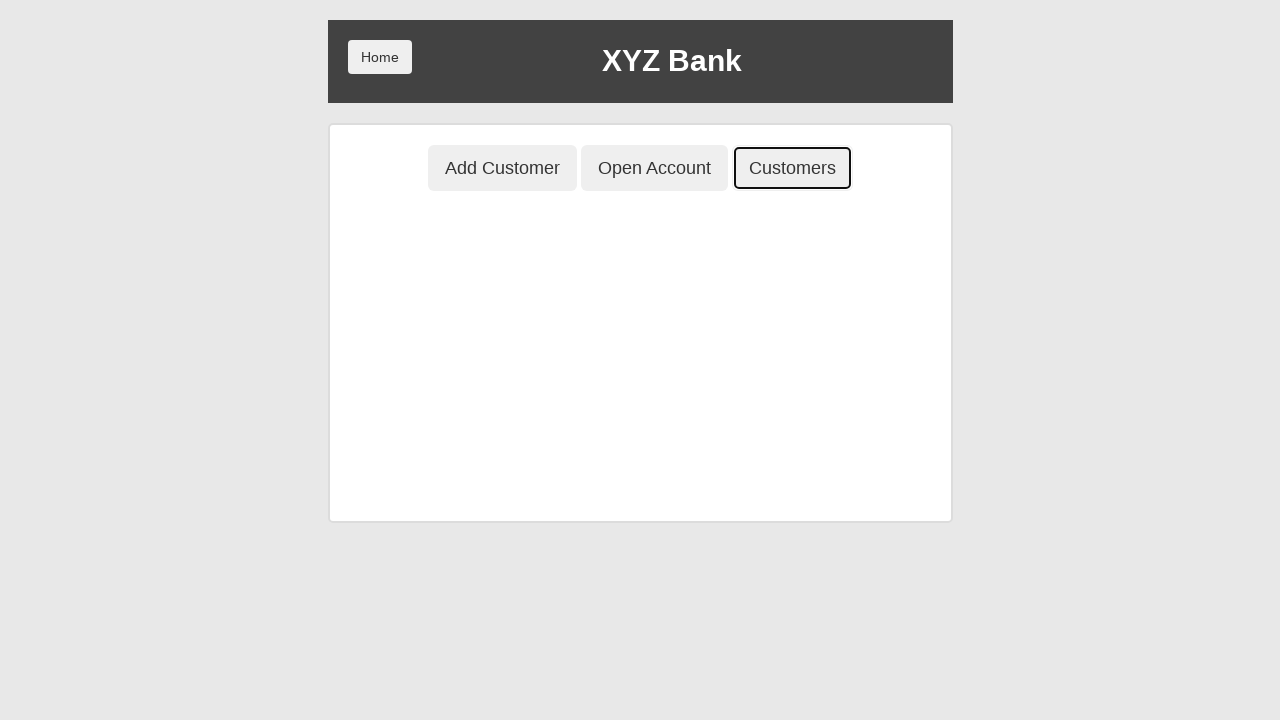

Customers table loaded with customer records
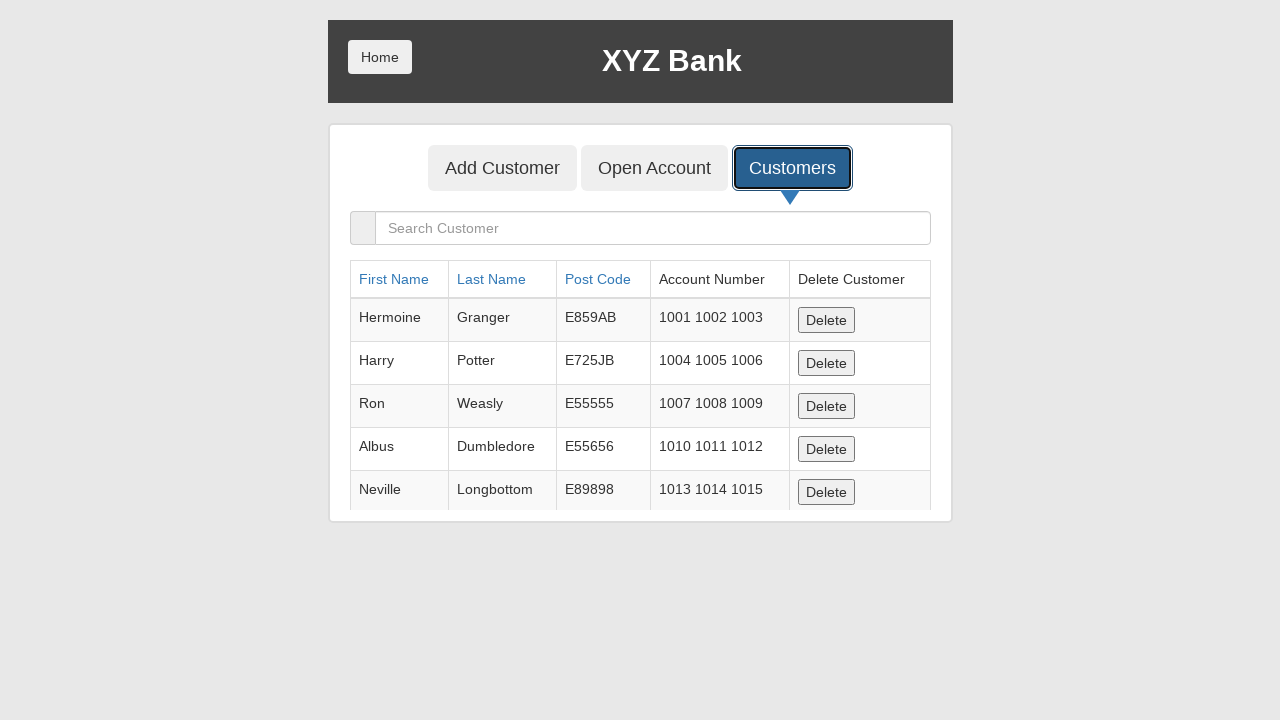

Clicked delete button for Hermoine at (826, 320) on tbody tr:nth-child(1) td:nth-child(5) button:nth-child(1)
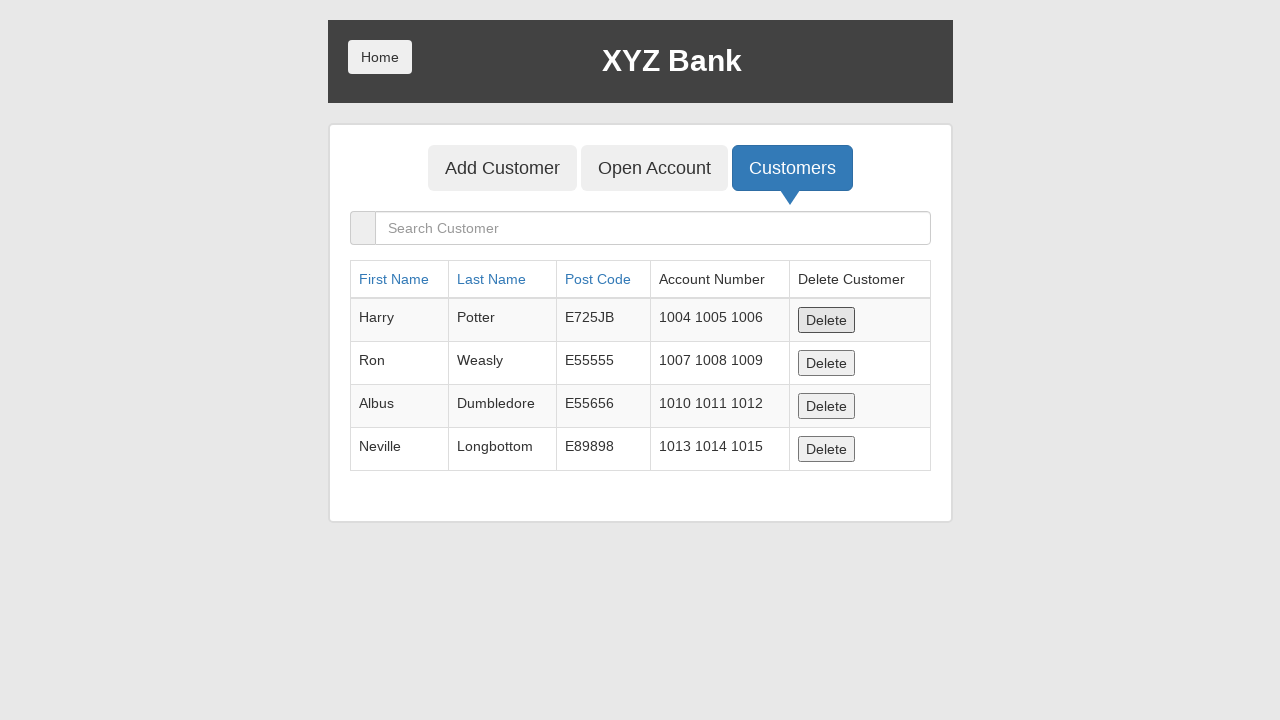

Waited 1 second for Hermoine deletion to complete
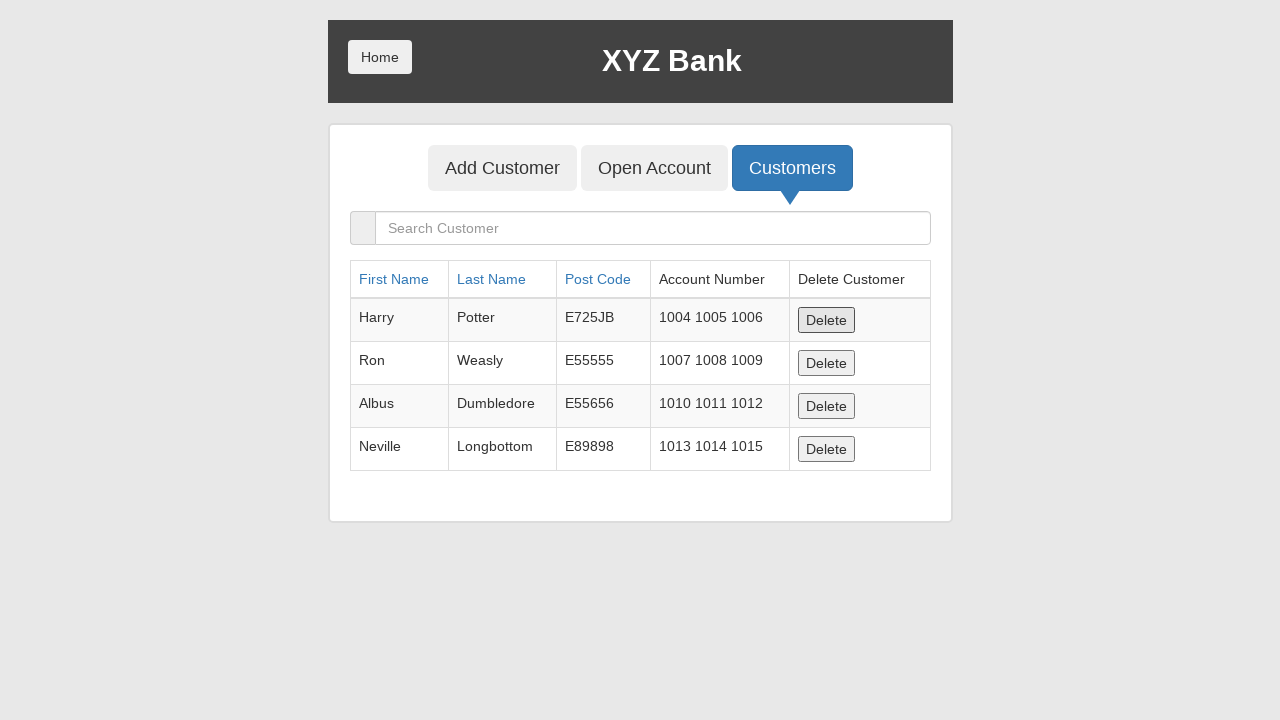

Clicked delete button for Harry at (826, 320) on tbody tr:nth-child(1) td:nth-child(5) button:nth-child(1)
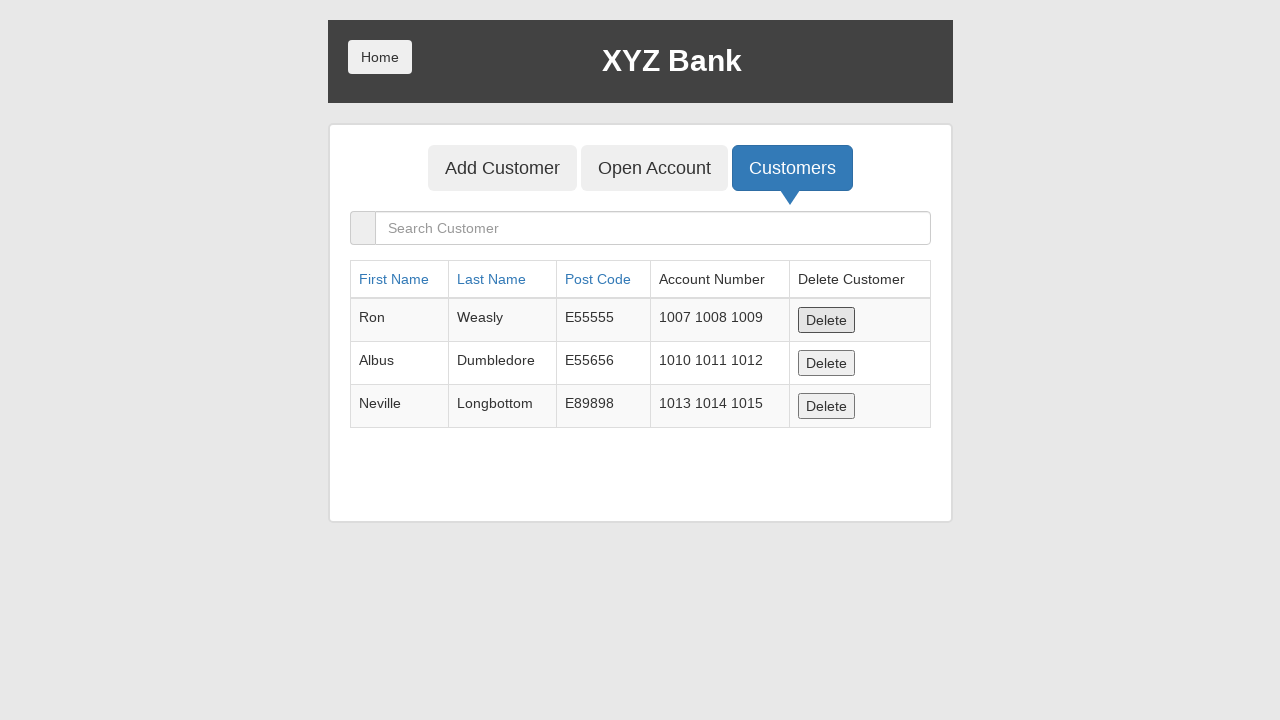

Waited 1 second for Harry deletion to complete
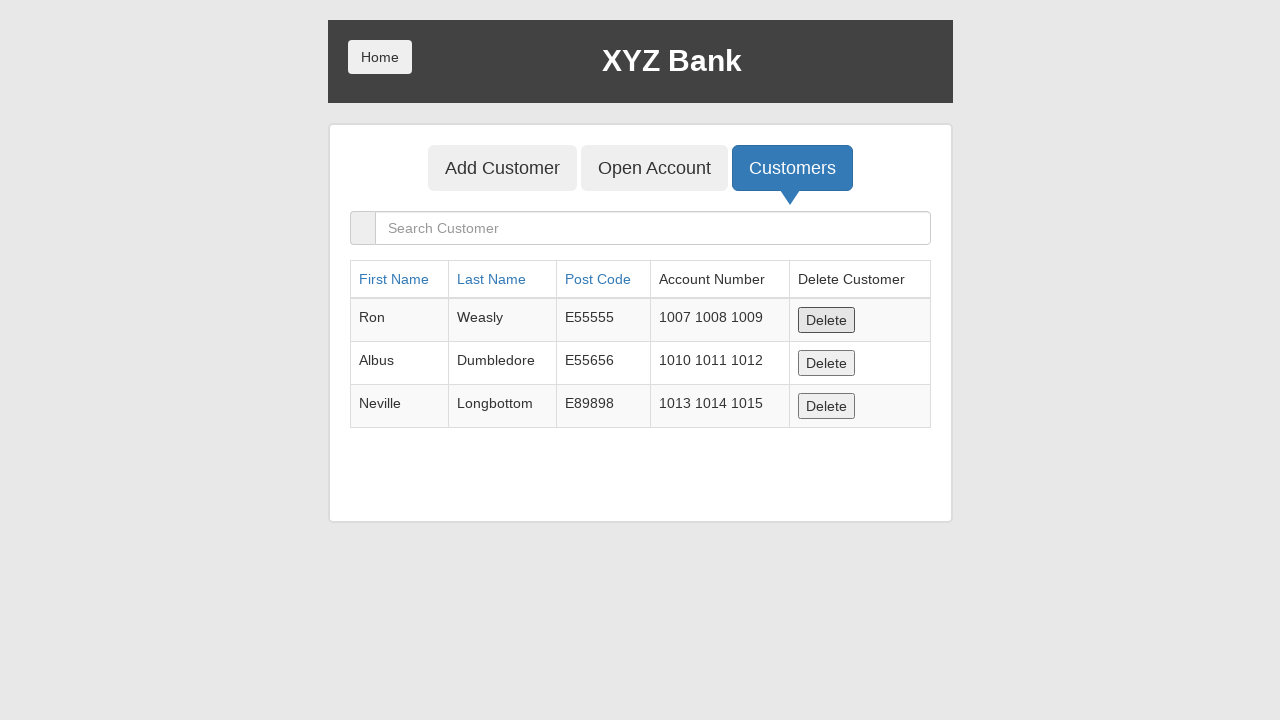

Clicked delete button for Ron at (826, 320) on tbody tr:nth-child(1) td:nth-child(5) button:nth-child(1)
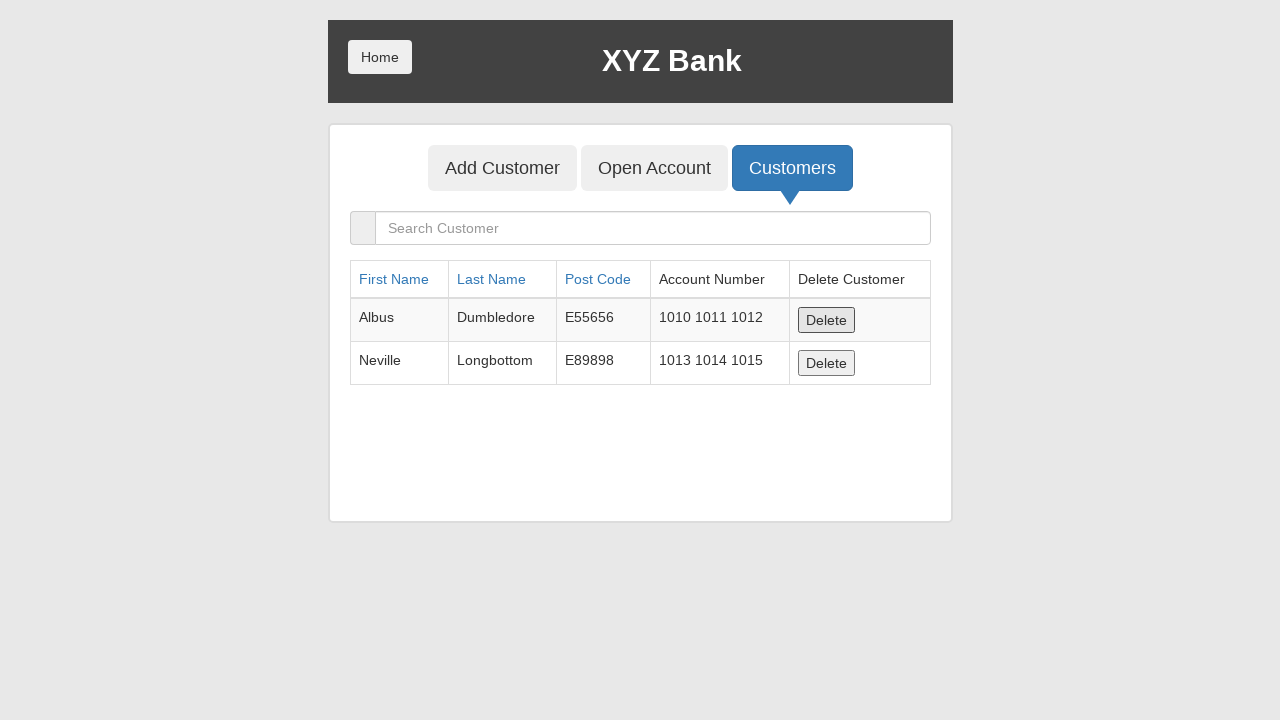

Waited 1 second for Ron deletion to complete
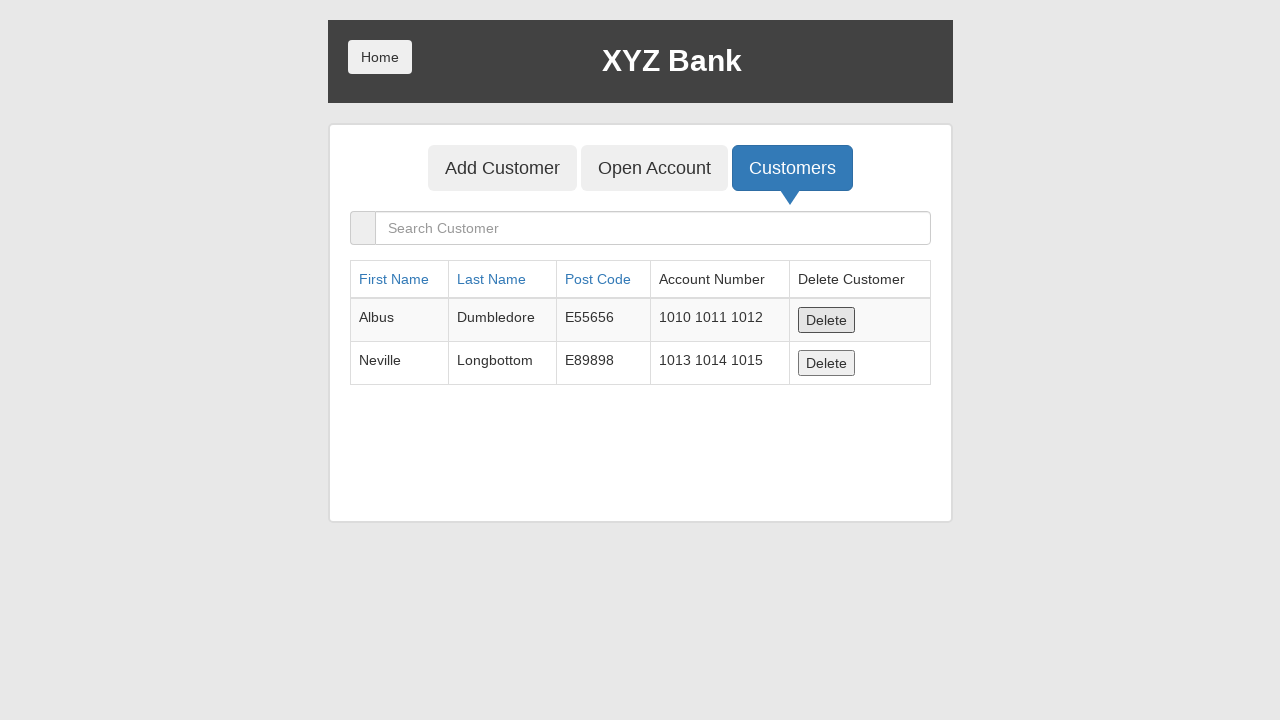

Clicked delete button for Albus at (826, 320) on tbody tr:nth-child(1) td:nth-child(5) button:nth-child(1)
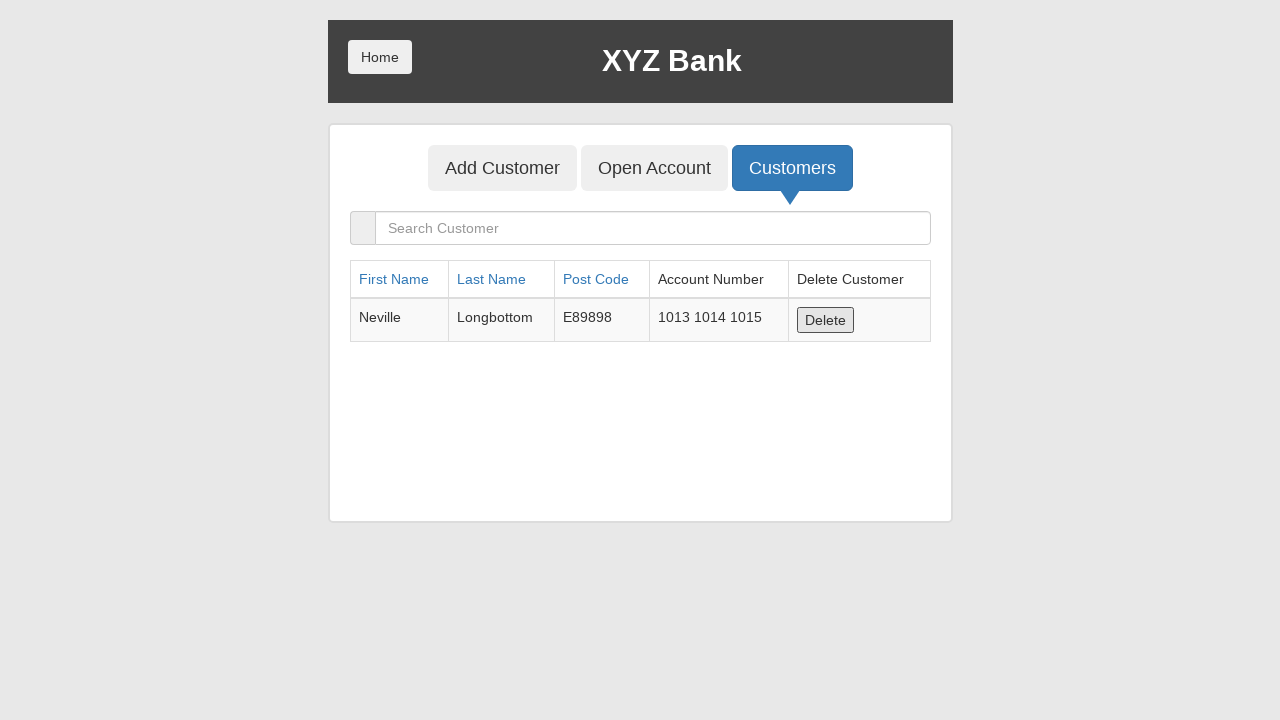

Waited 1 second for Albus deletion to complete
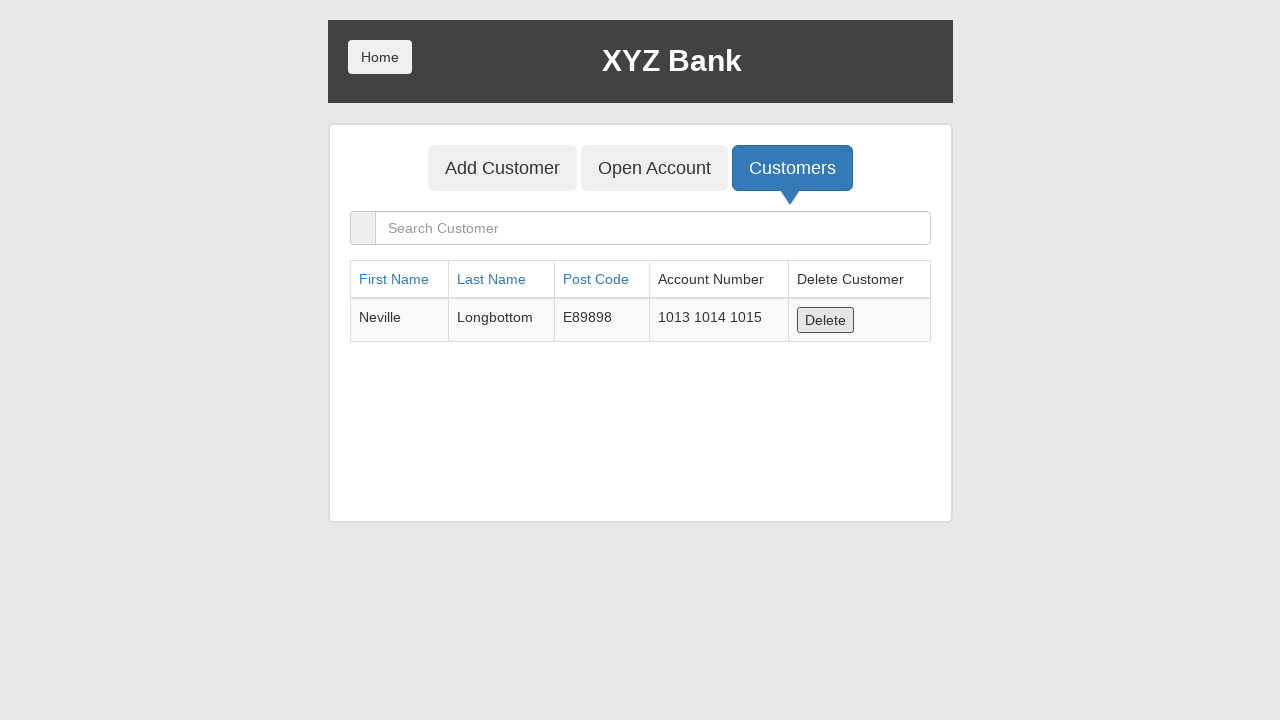

Clicked delete button for Neville at (826, 320) on tbody tr:nth-child(1) td:nth-child(5) button:nth-child(1)
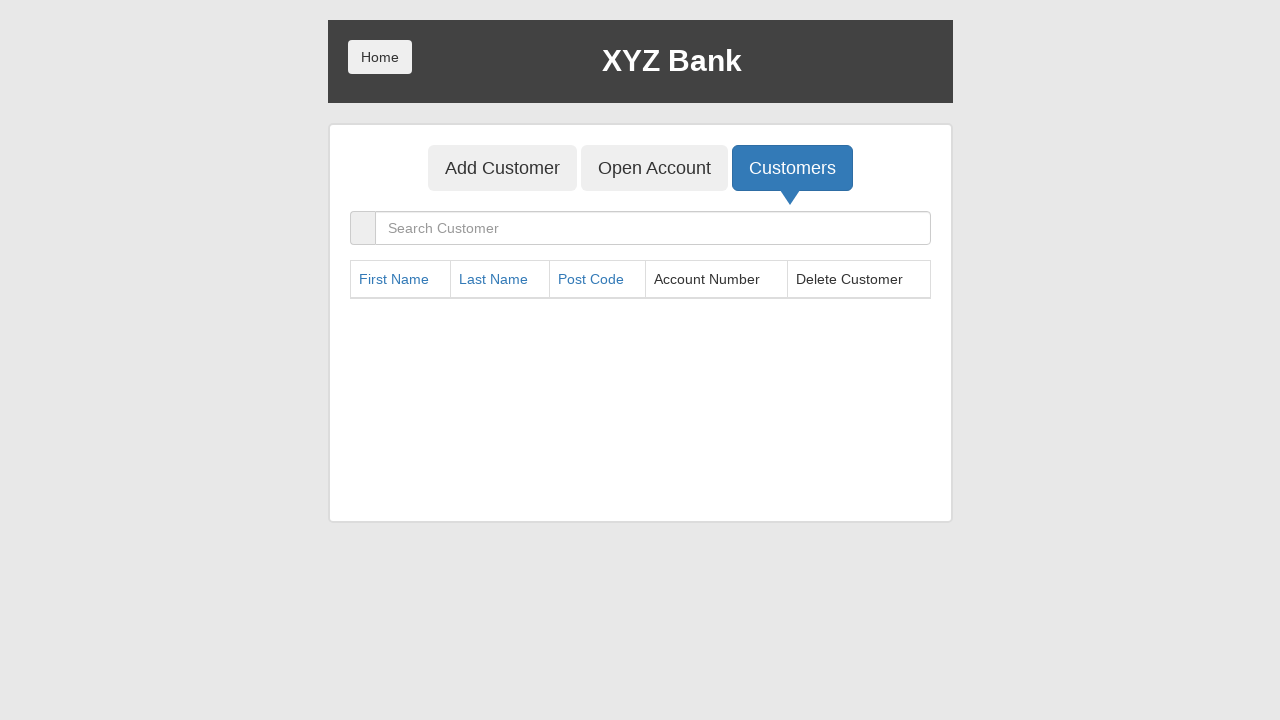

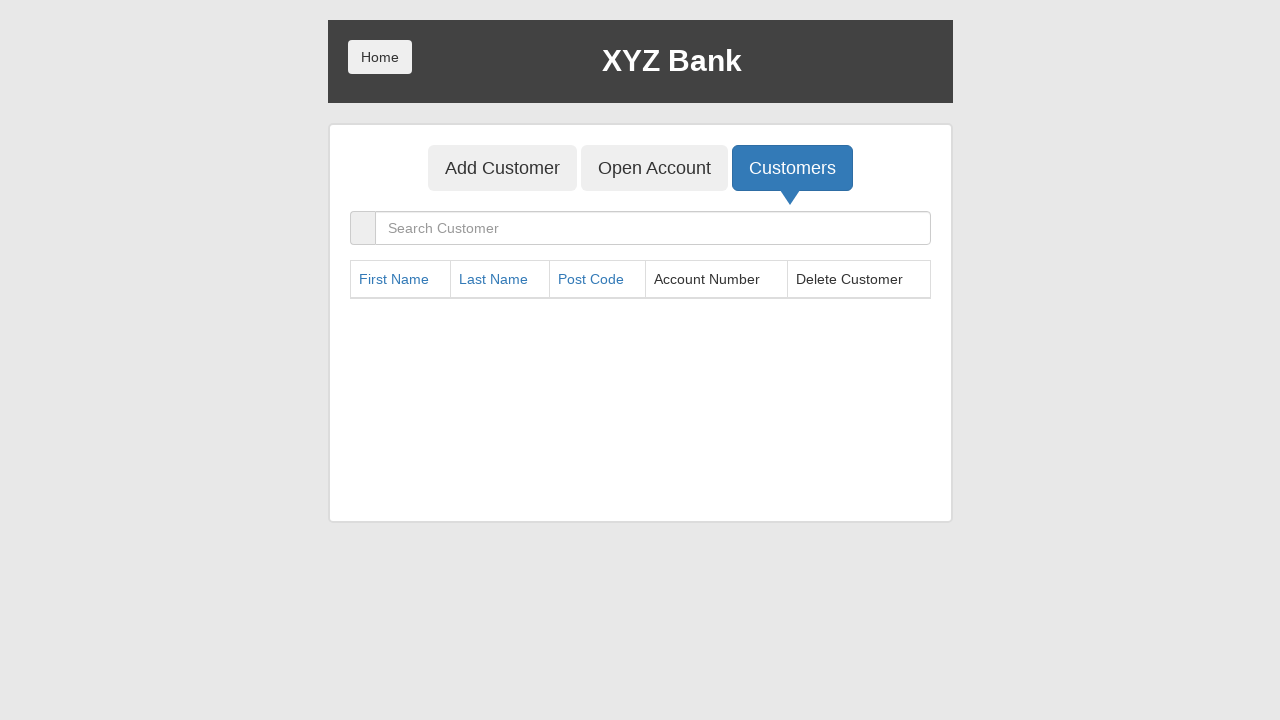